Verifies that the product list is displayed correctly with 12 products shown in a grid layout on the catalog page

Starting URL: http://intershop5.skillbox.ru/product-category/catalog/

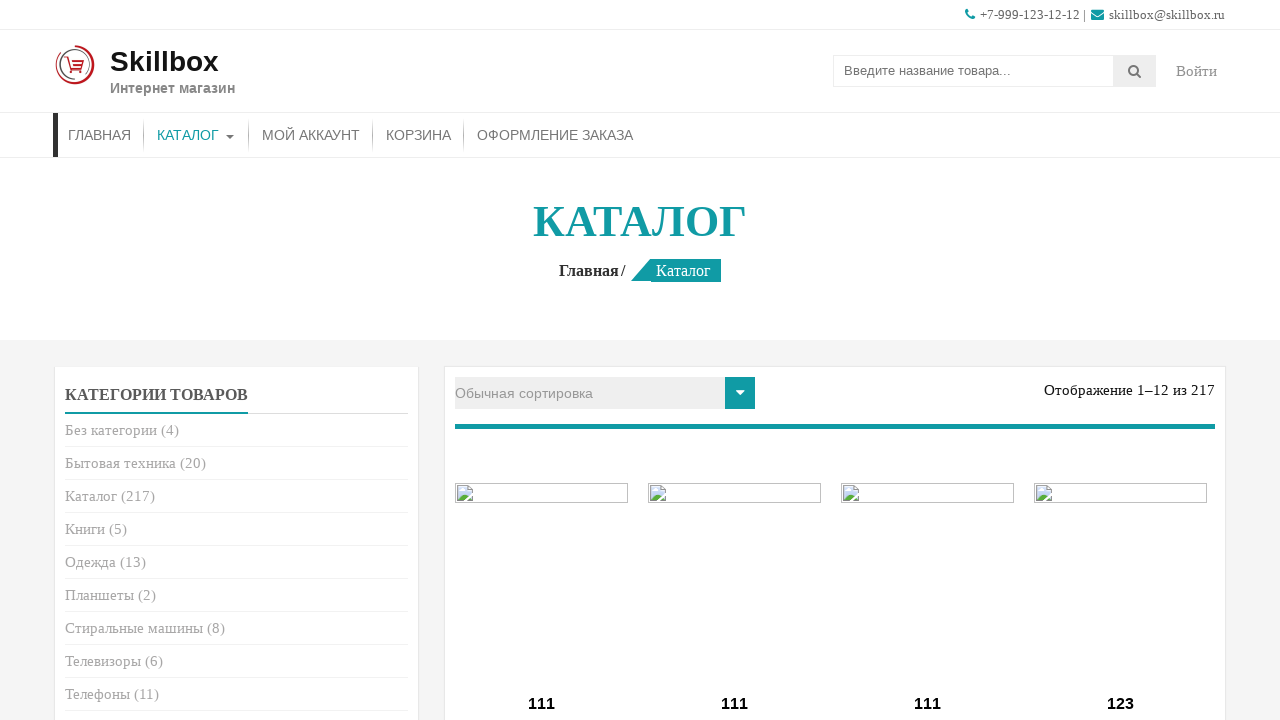

Reloaded the catalog page to ensure clean state
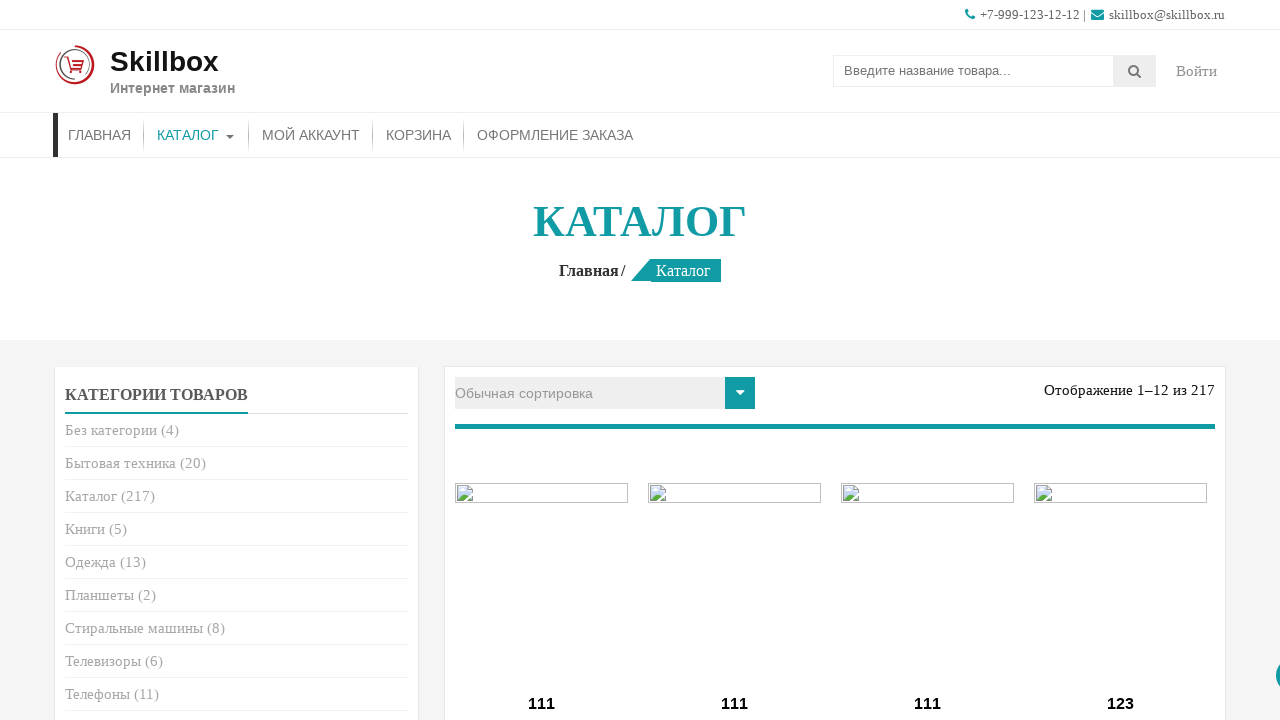

Product list container became visible
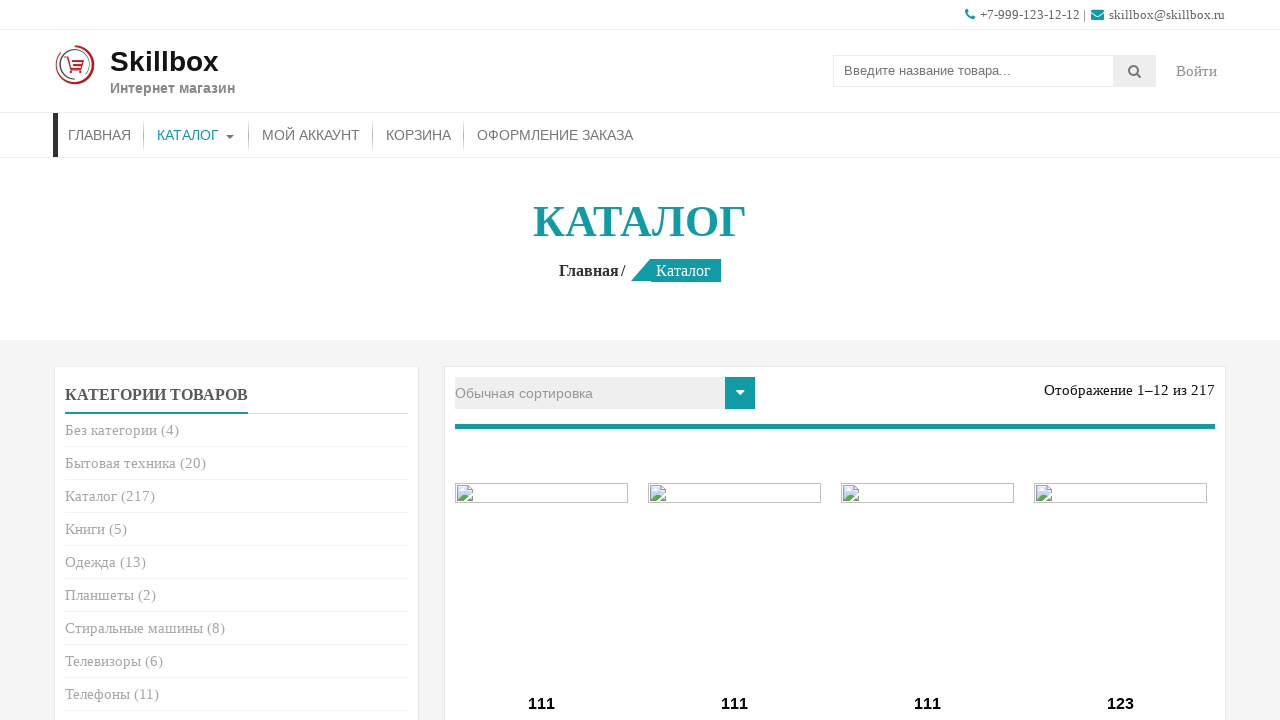

Retrieved product elements from DOM, found 12 products
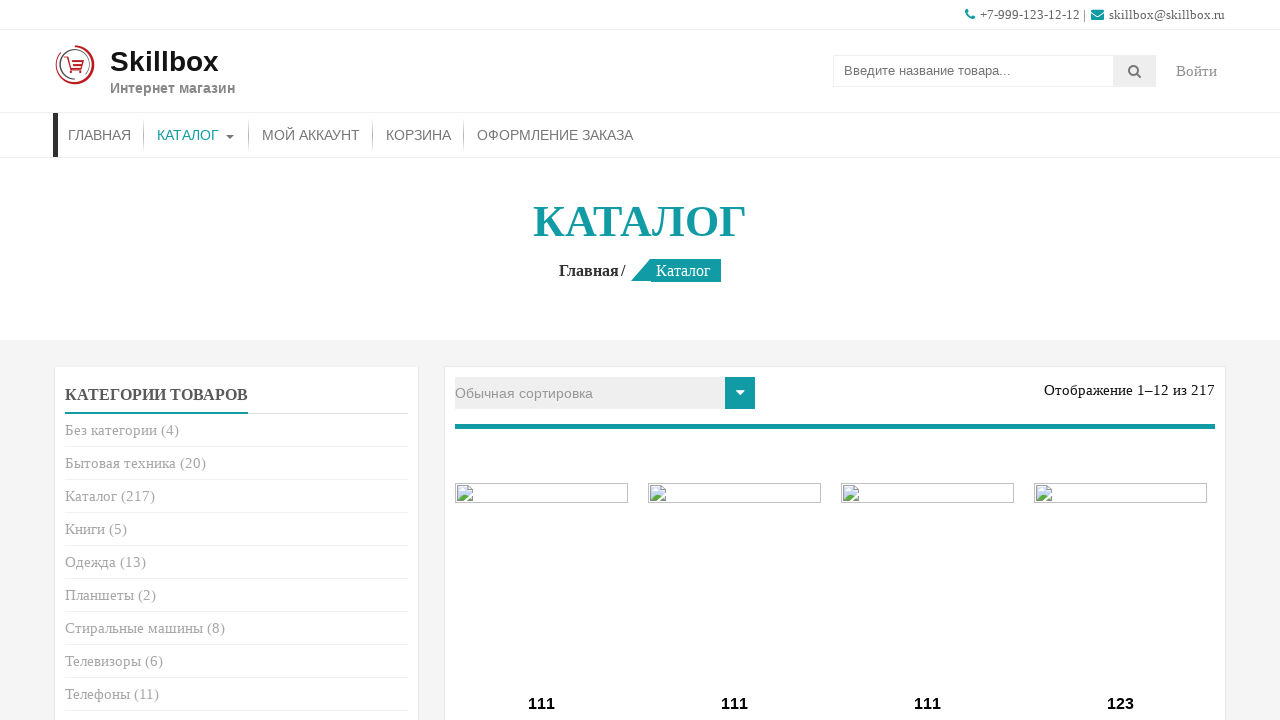

Verified that exactly 12 products are displayed in grid layout
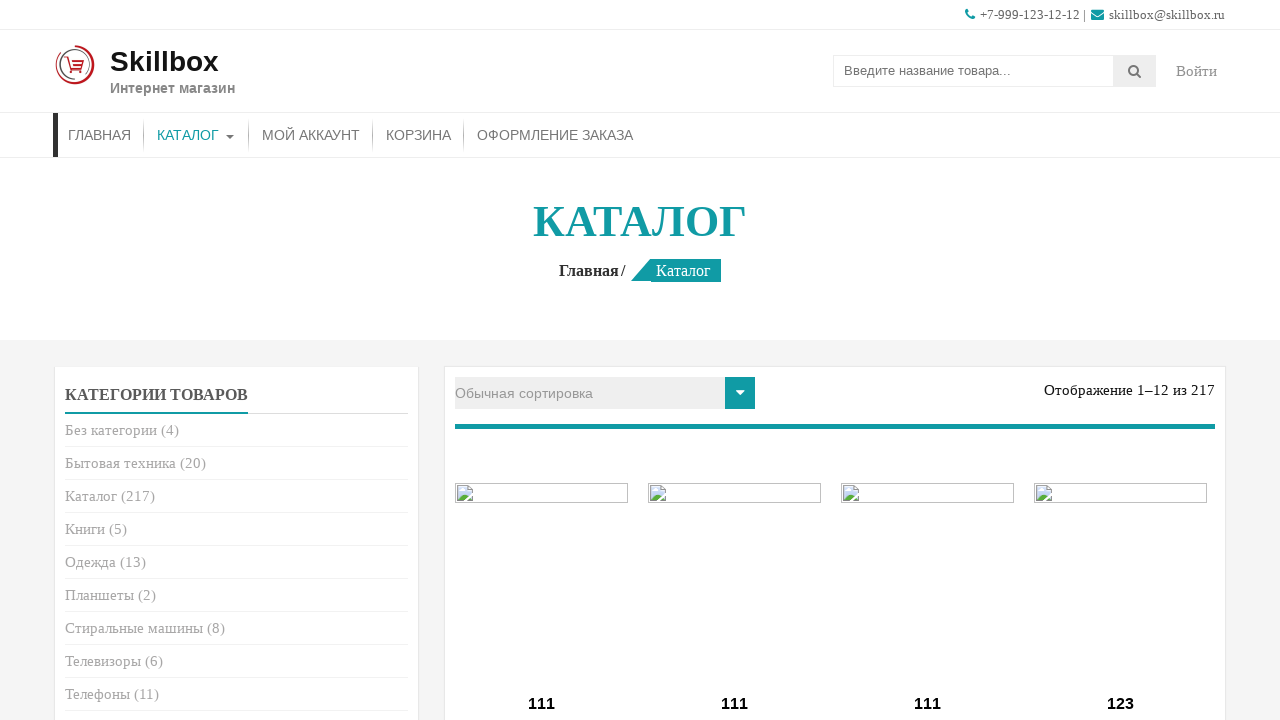

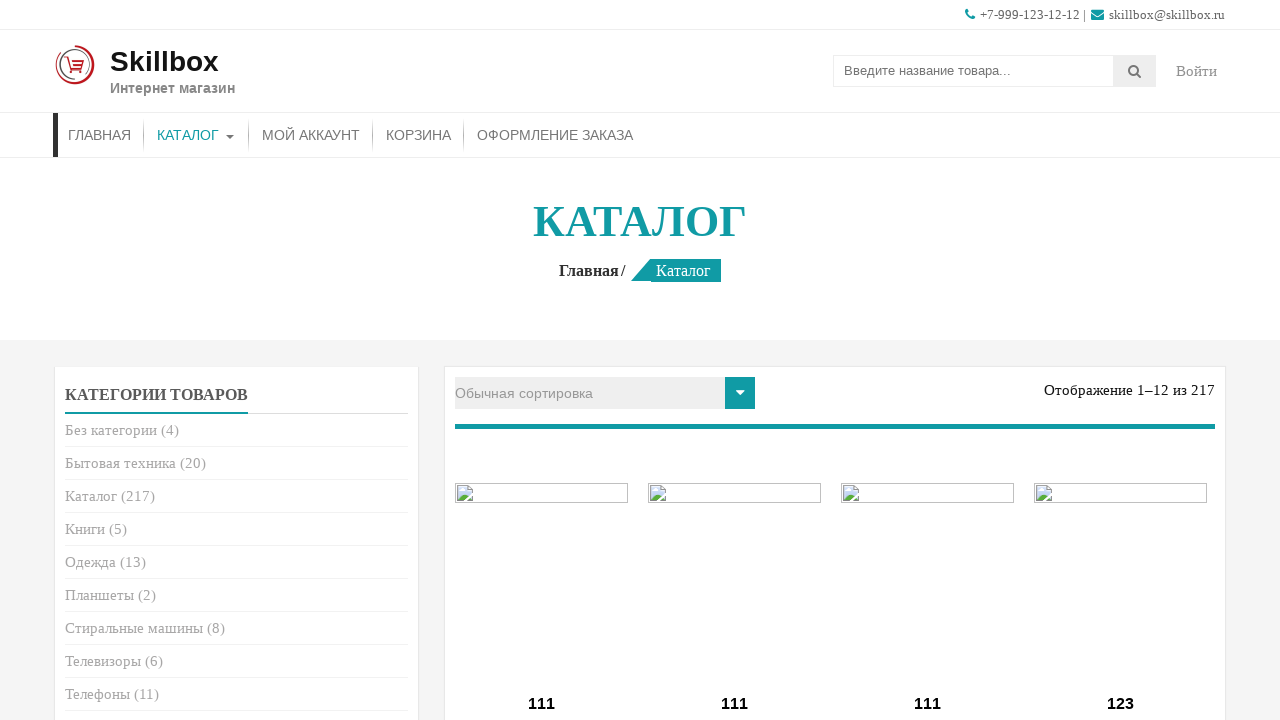